Tests window handle switching by clicking a button that opens a new window, switching to that window, and verifying content is present on the new page.

Starting URL: https://rahulshettyacademy.com/AutomationPractice/

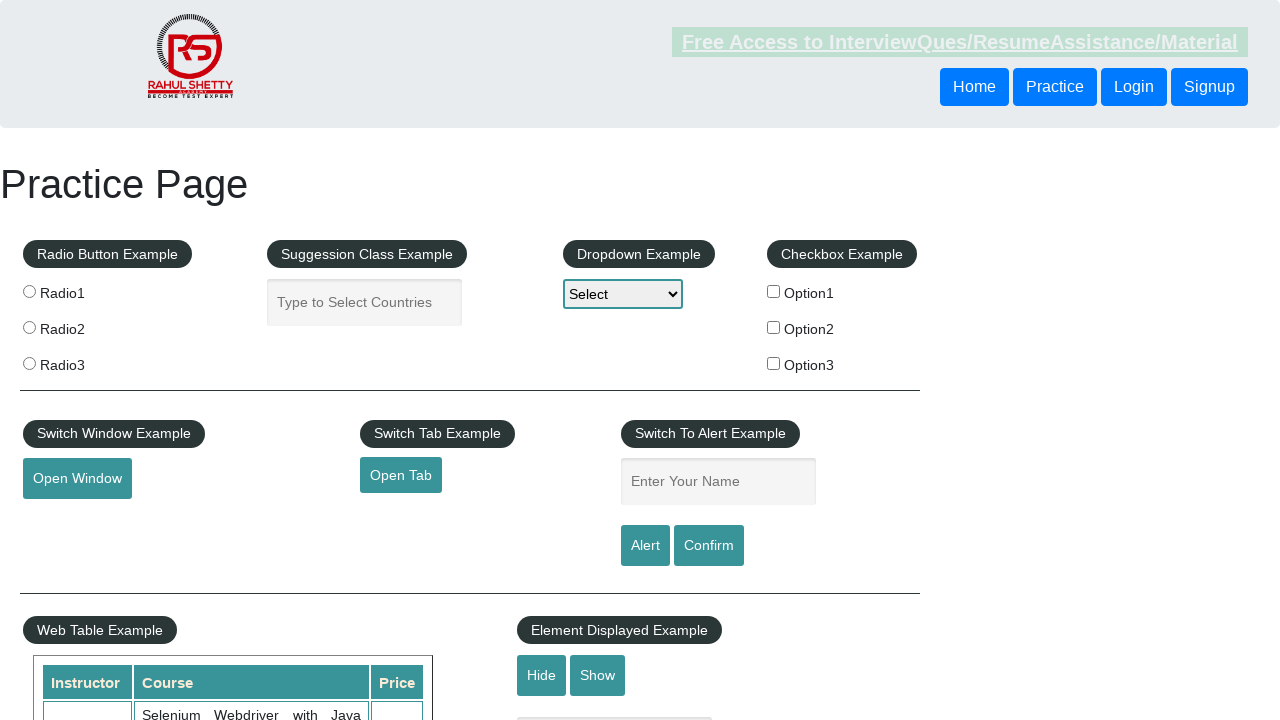

Clicked button to open new window at (77, 479) on #openwindow
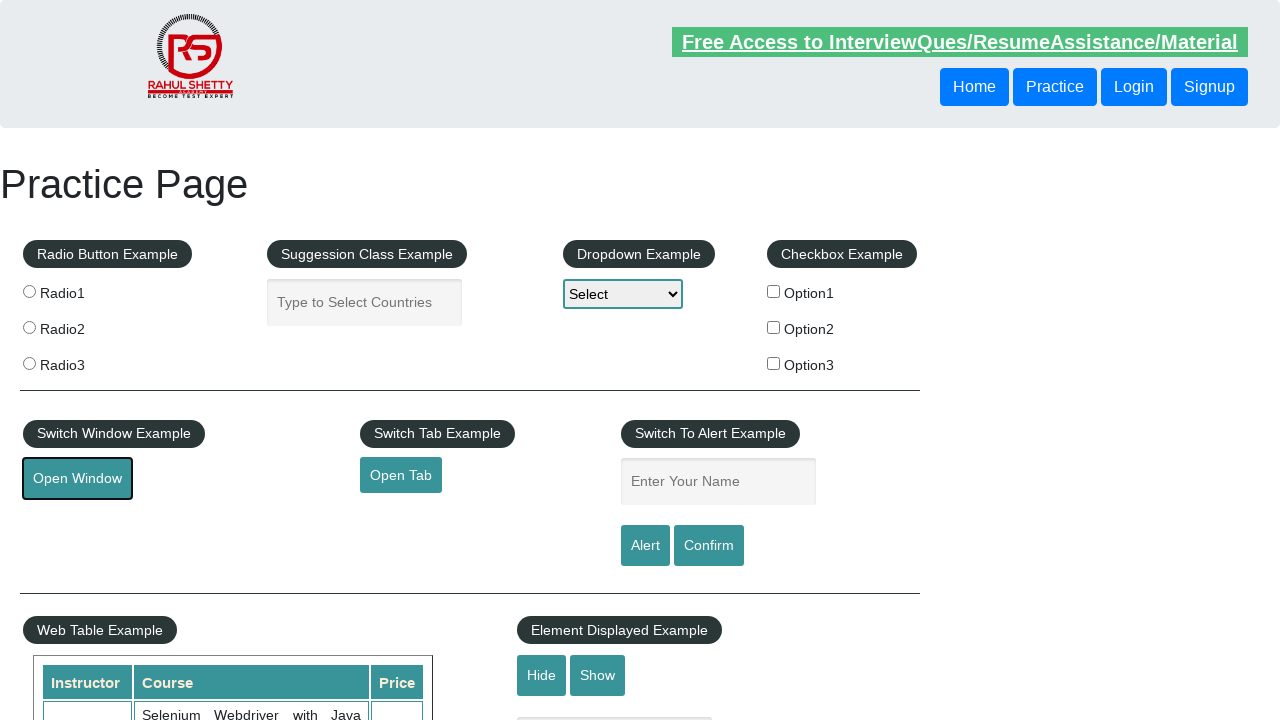

New window opened and captured
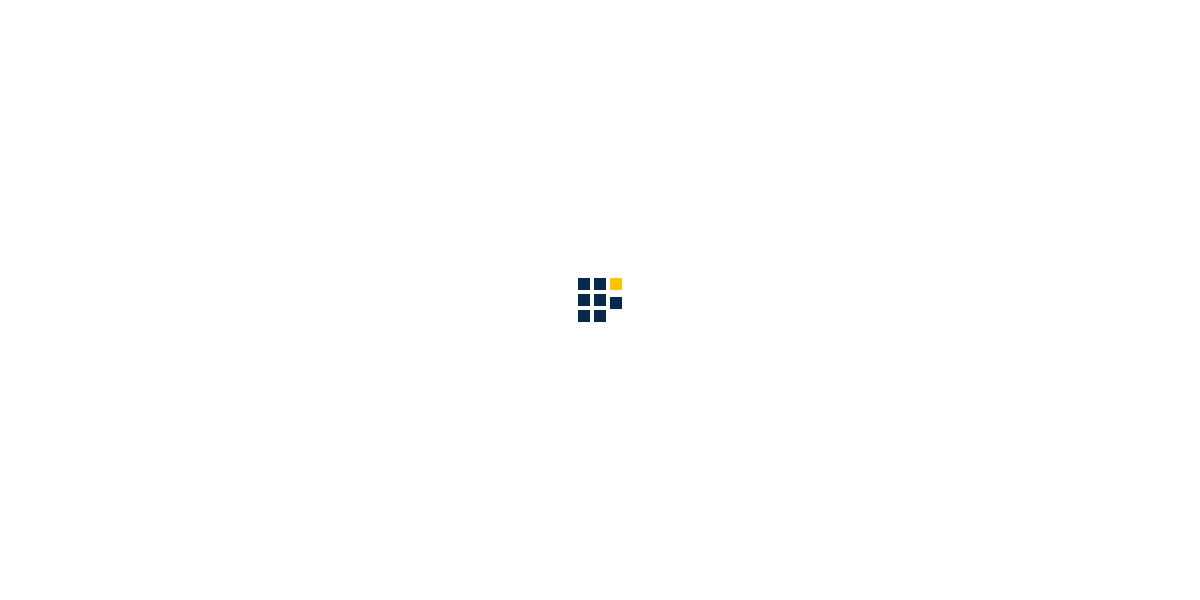

New page fully loaded
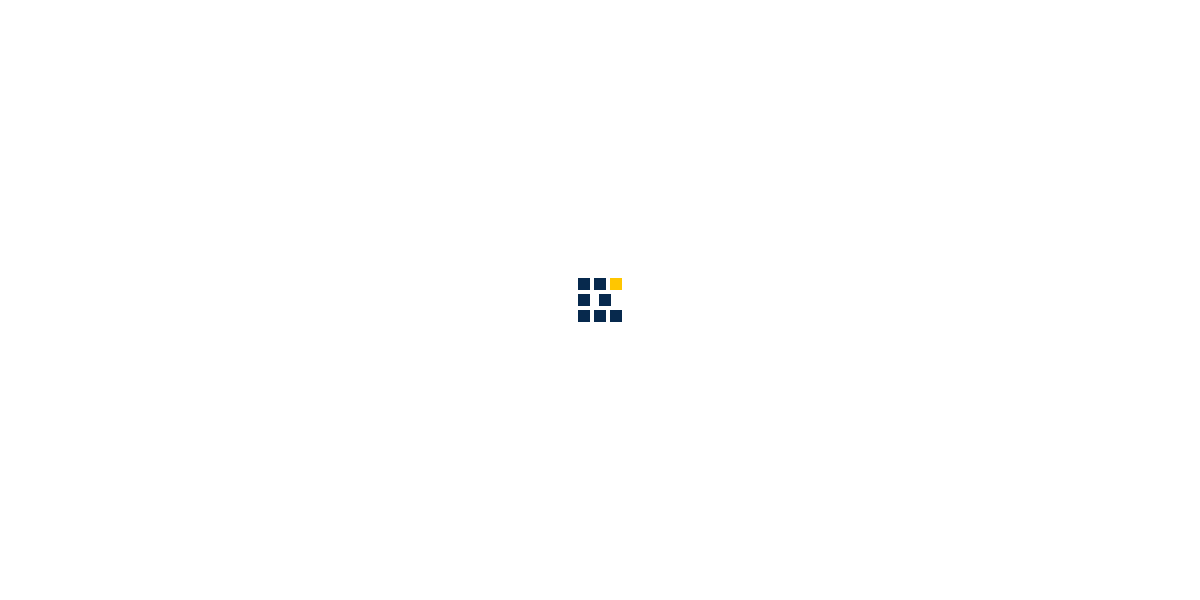

Verified content present on new page - image with span sibling element found
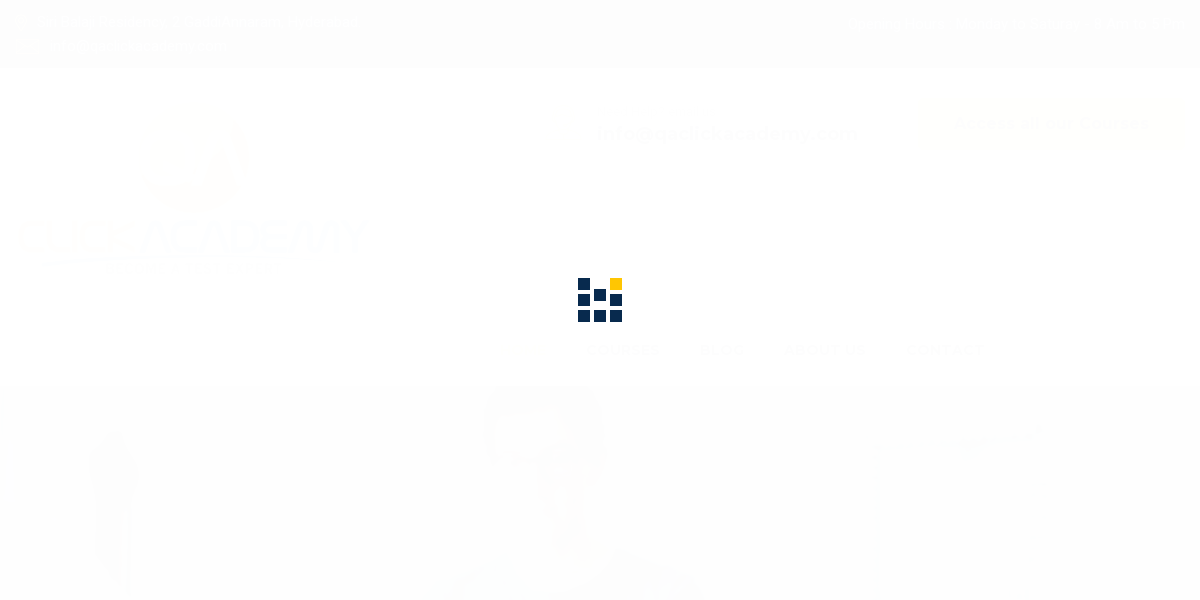

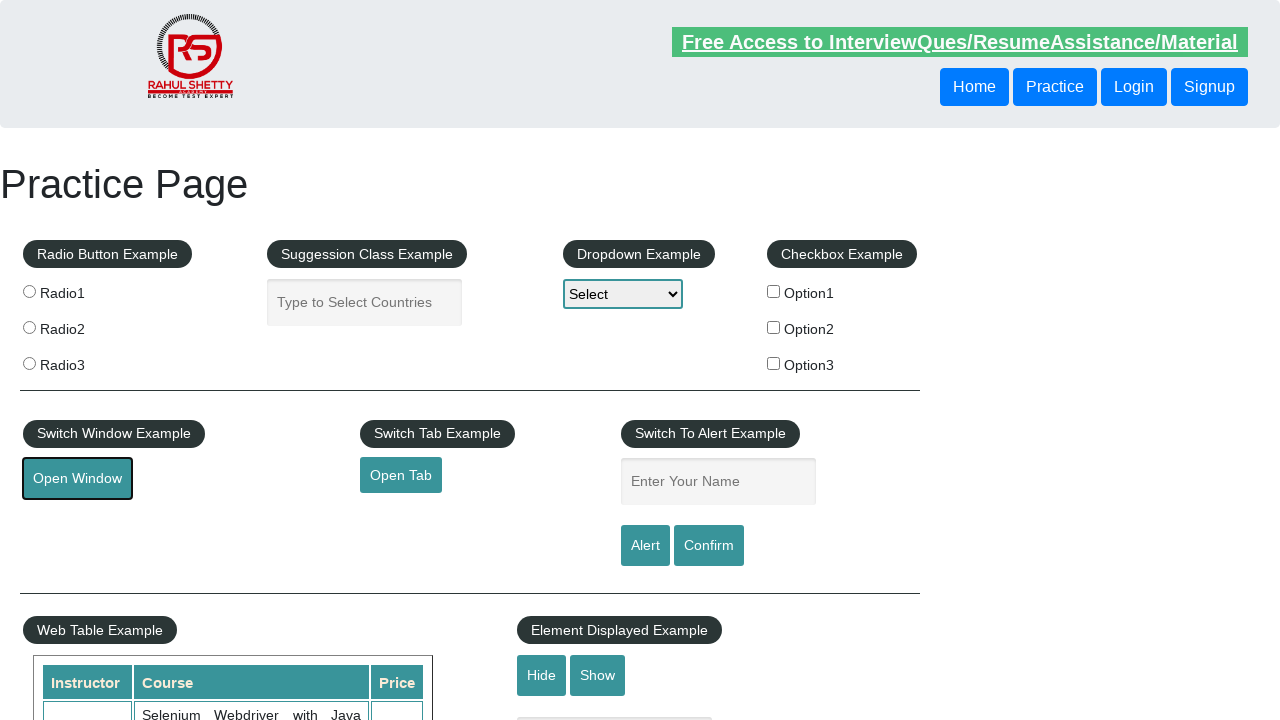